Tests search functionality by entering a search term and verifying that all displayed results contain the search word.

Starting URL: https://teststore.automationtesting.co.uk/index.php

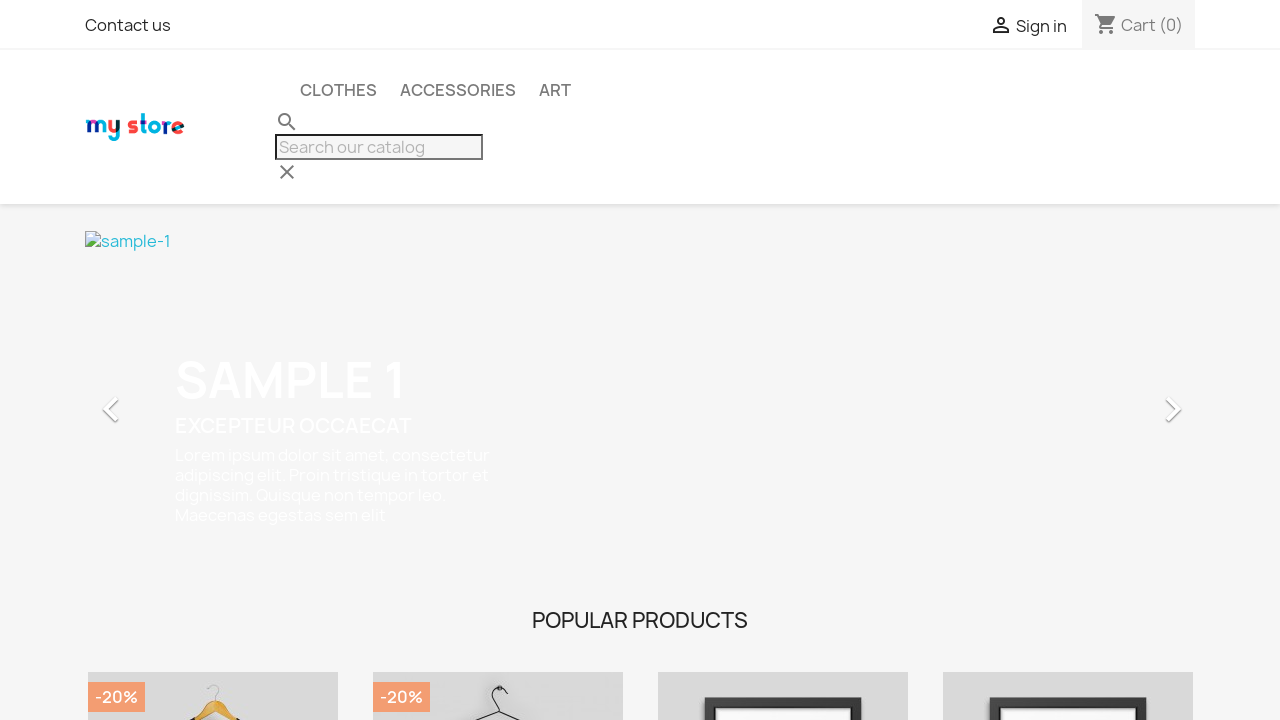

Filled search field with 'Mug' on [aria-label="Search"]
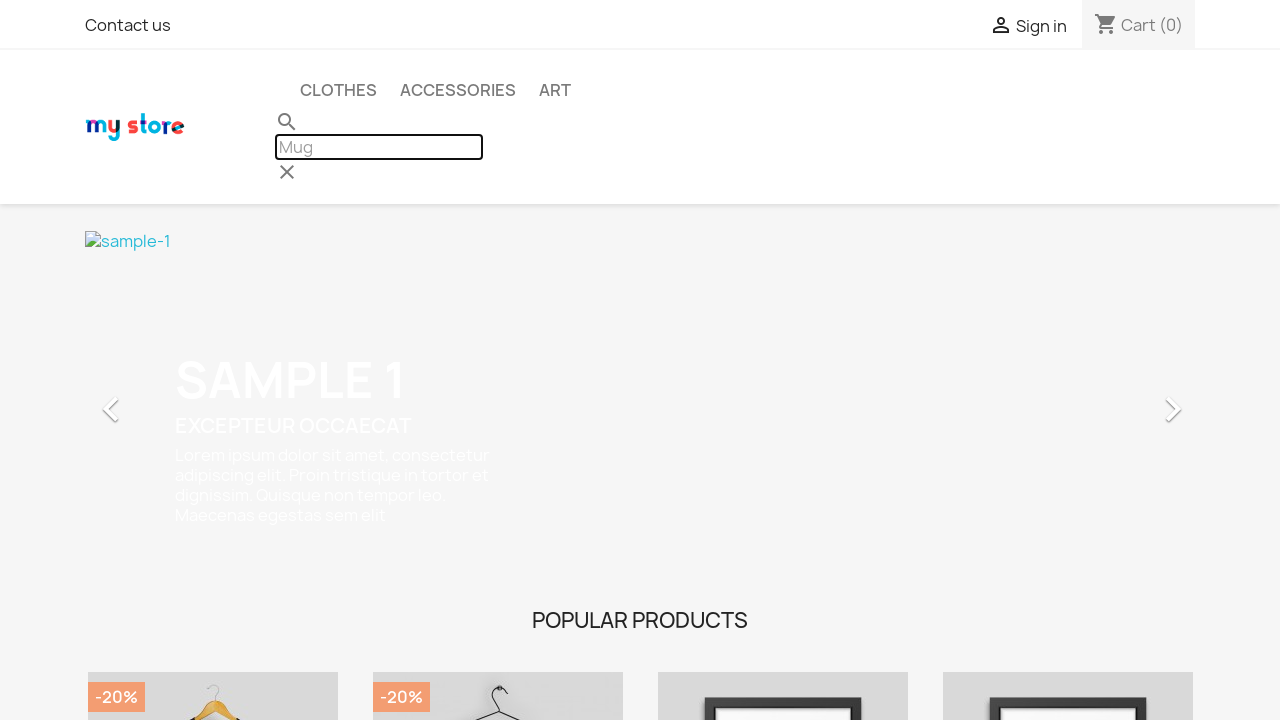

Pressed Enter to submit search
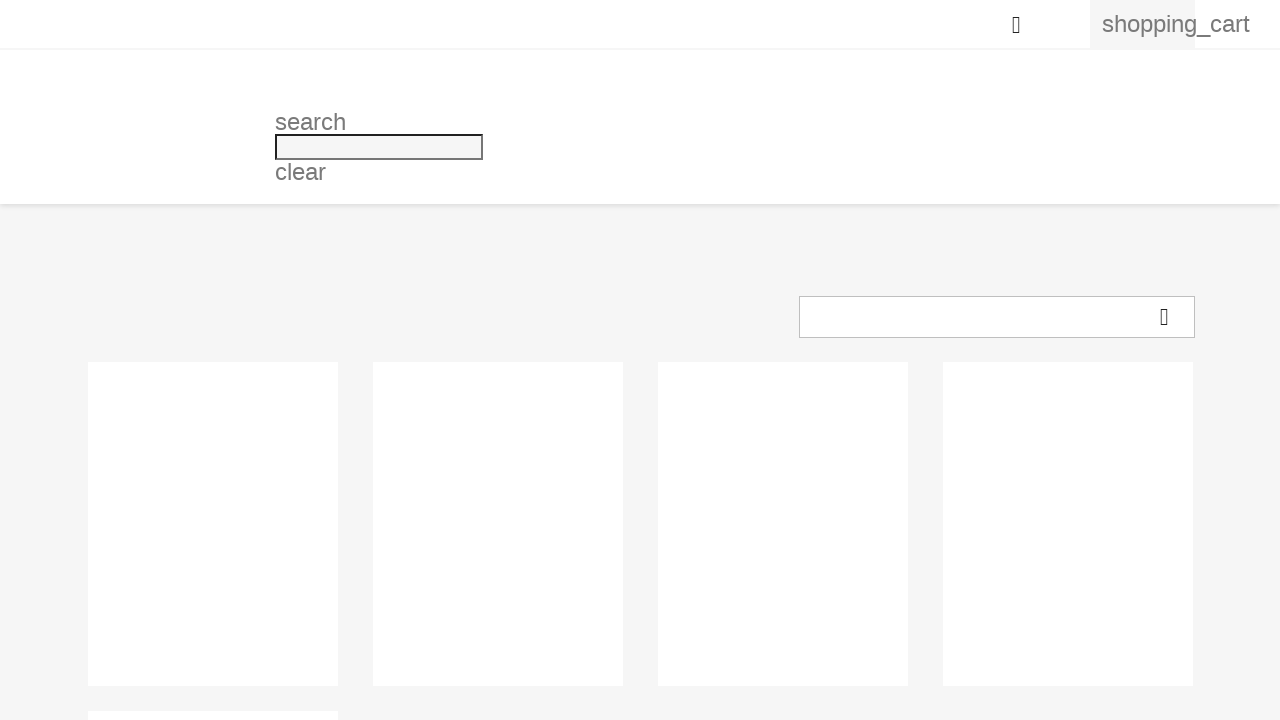

Search results loaded and product descriptions visible
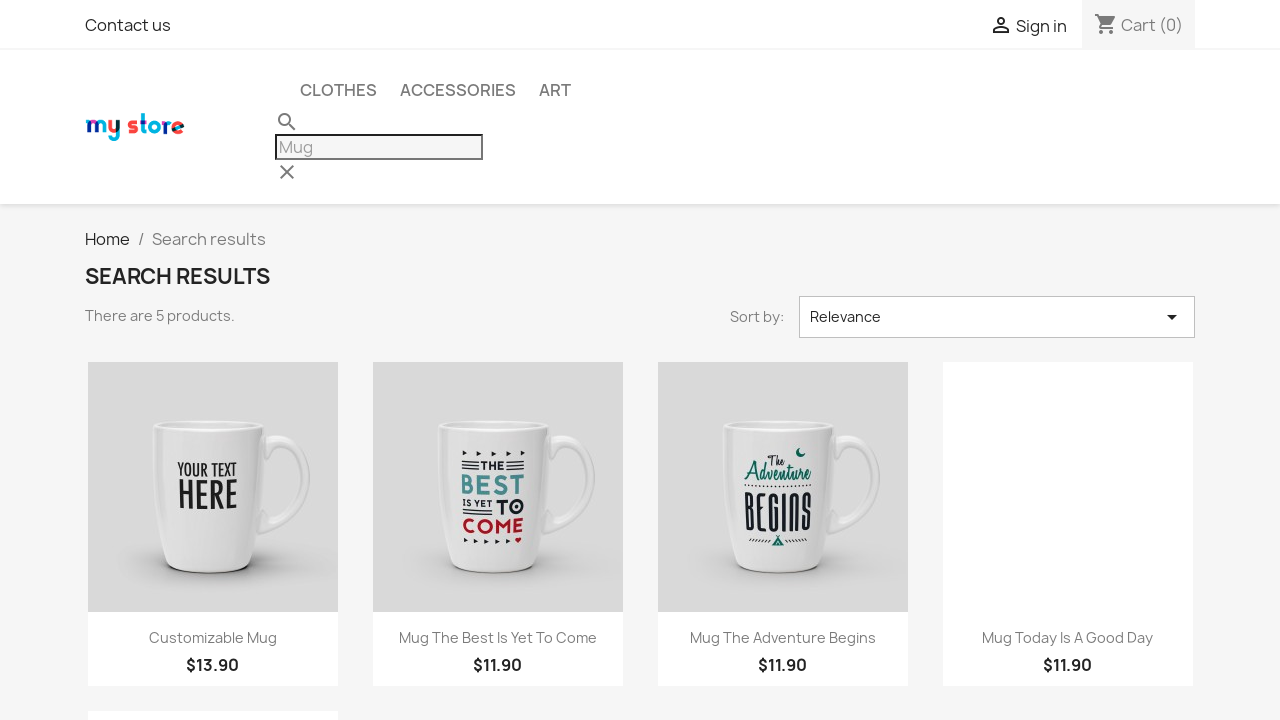

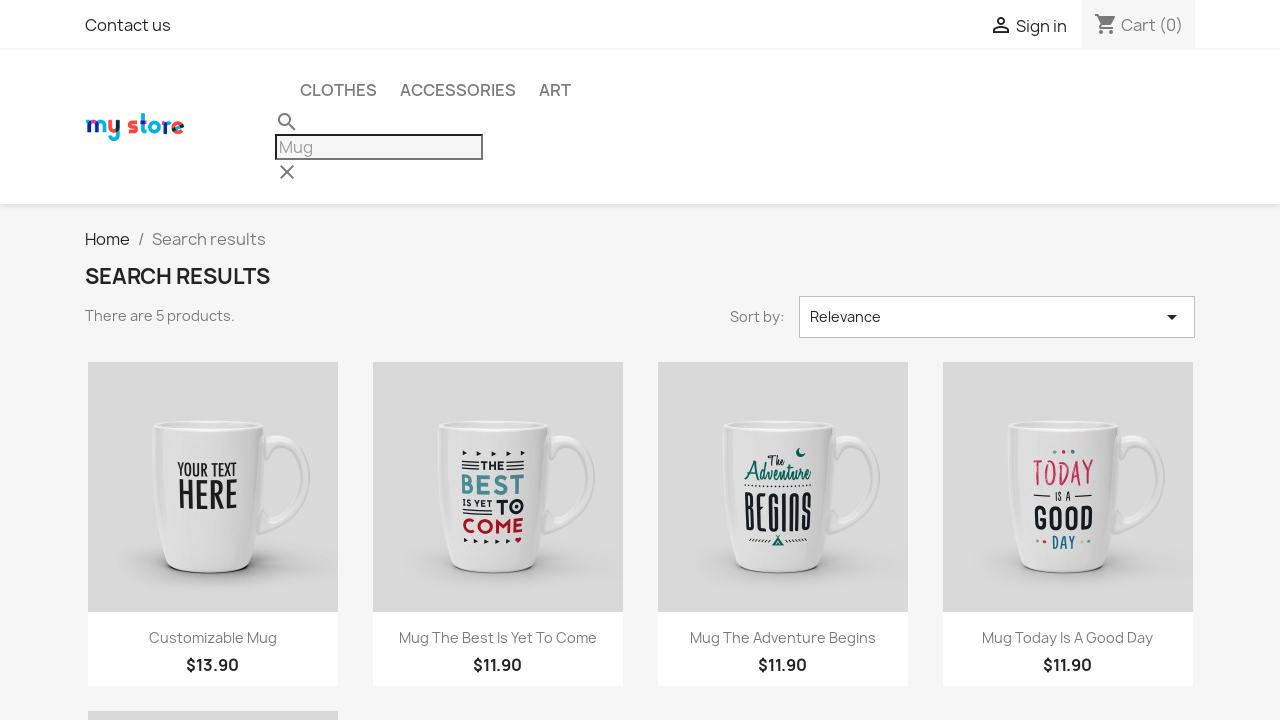